Tests Selenium wait functionality by clicking buttons that trigger delayed element appearances, then filling text fields once they become visible. Demonstrates both implicit and explicit wait patterns.

Starting URL: https://www.hyrtutorials.com/p/waits-demo.html

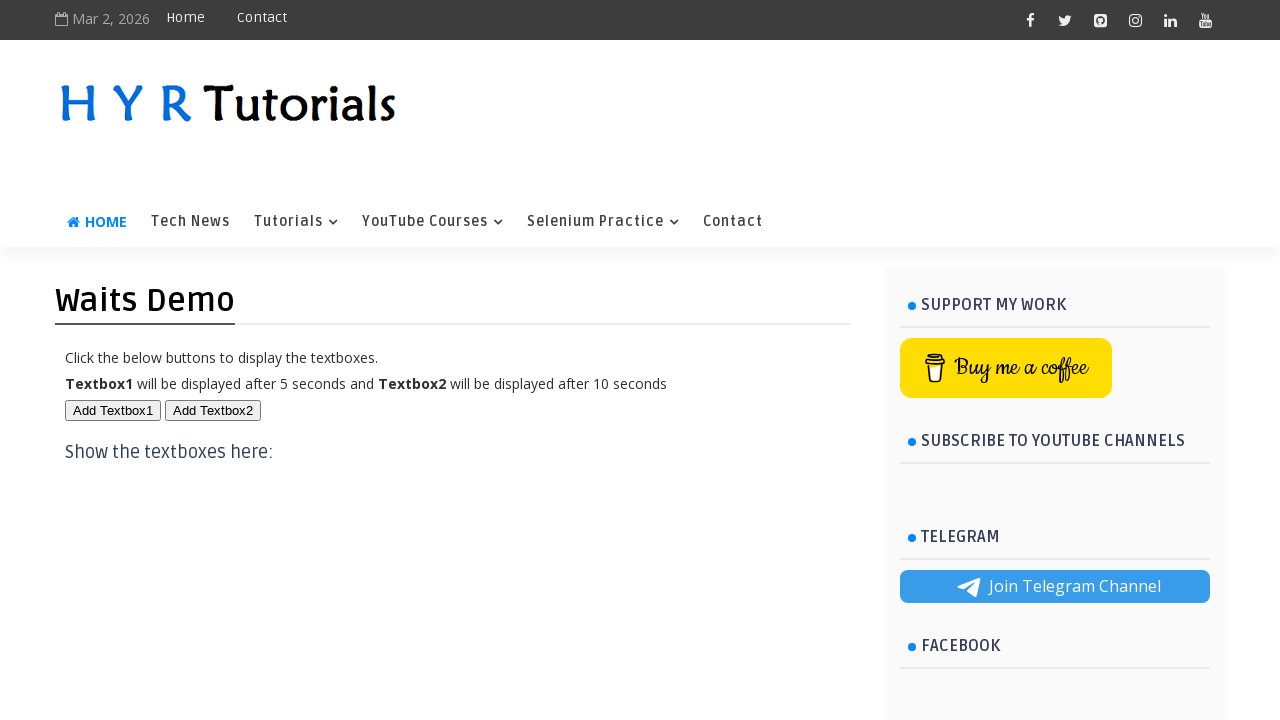

Clicked first button to trigger delayed text field appearance at (113, 410) on #btn1
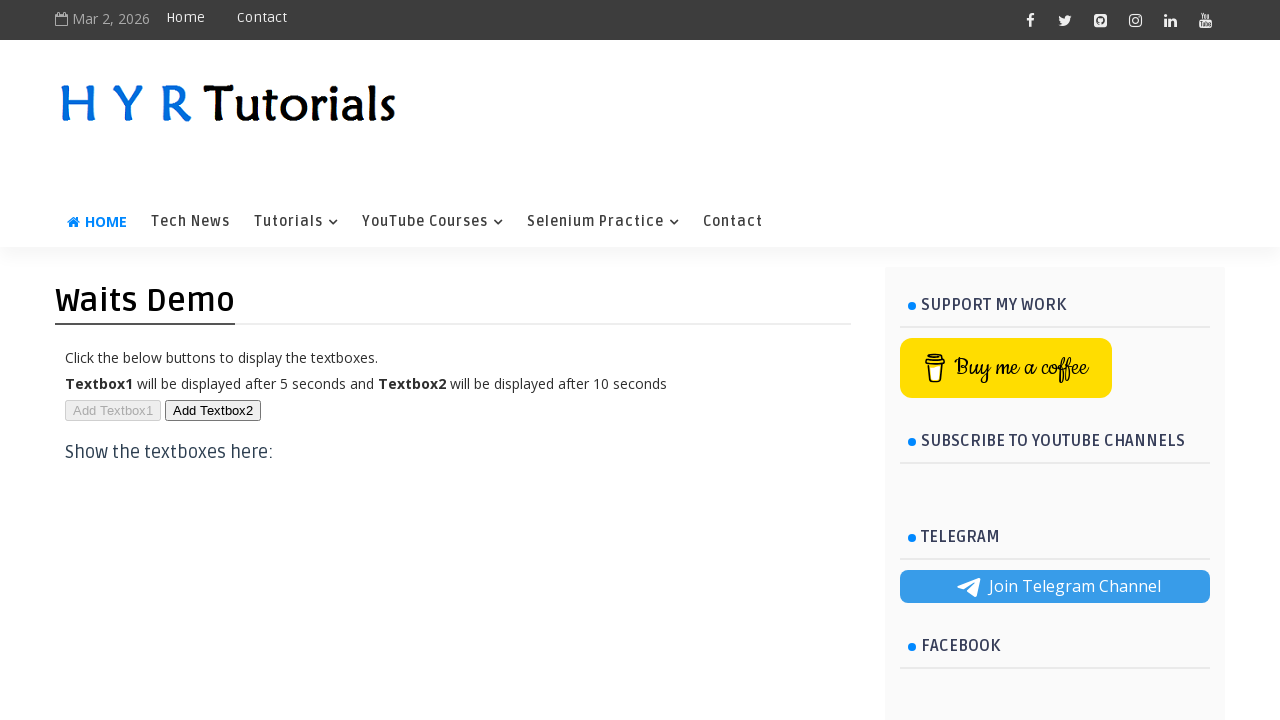

Filled first text field with 'Hello' on #txt1
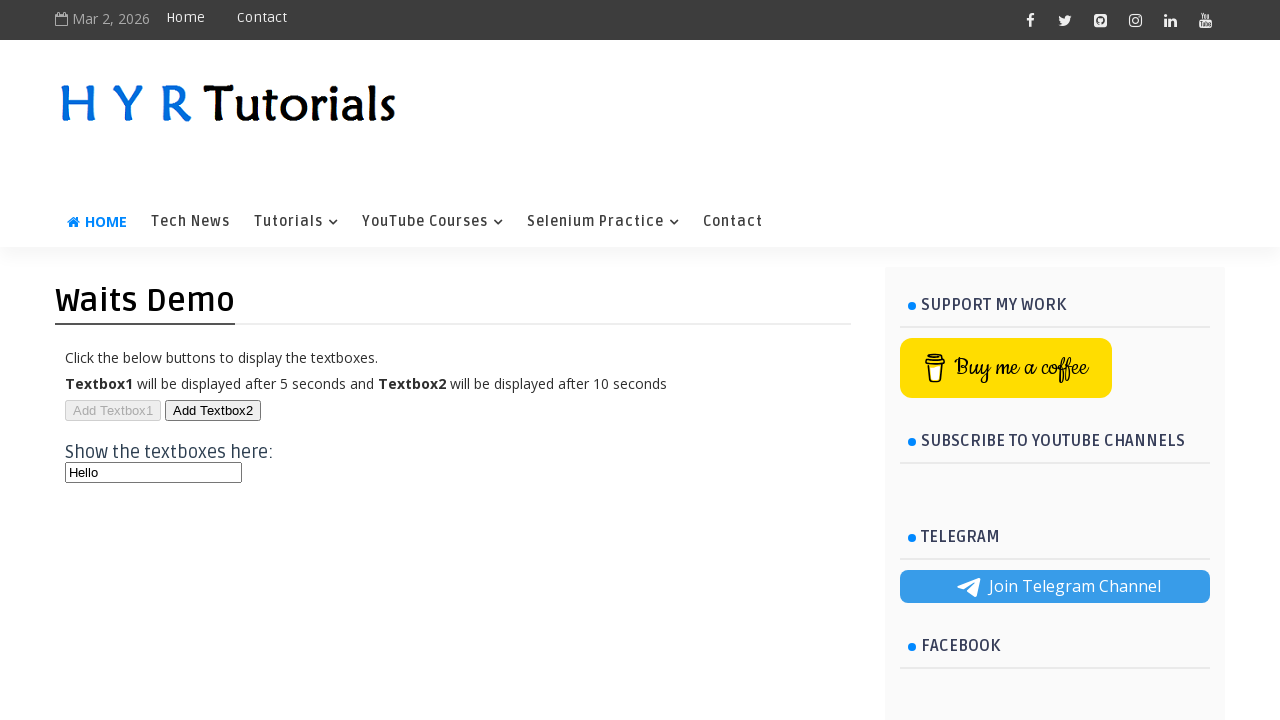

Clicked second button to trigger another delayed element at (213, 410) on #btn2
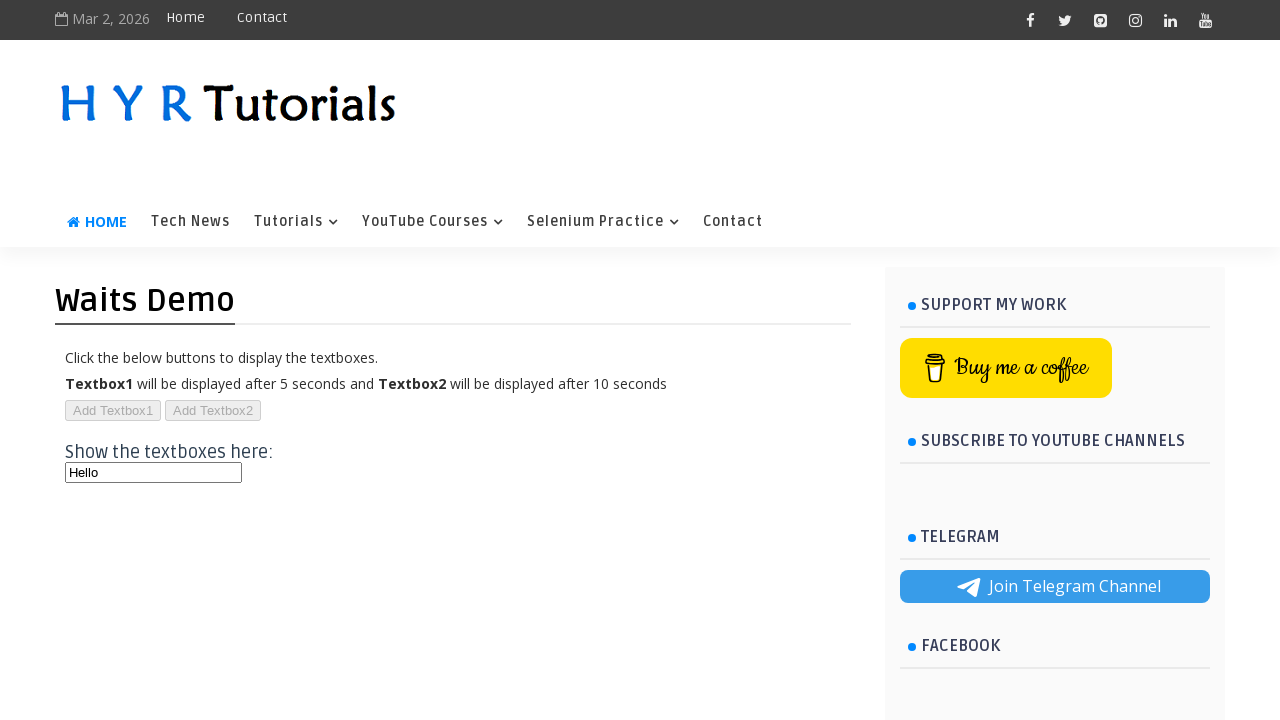

Waited for second text field to become visible
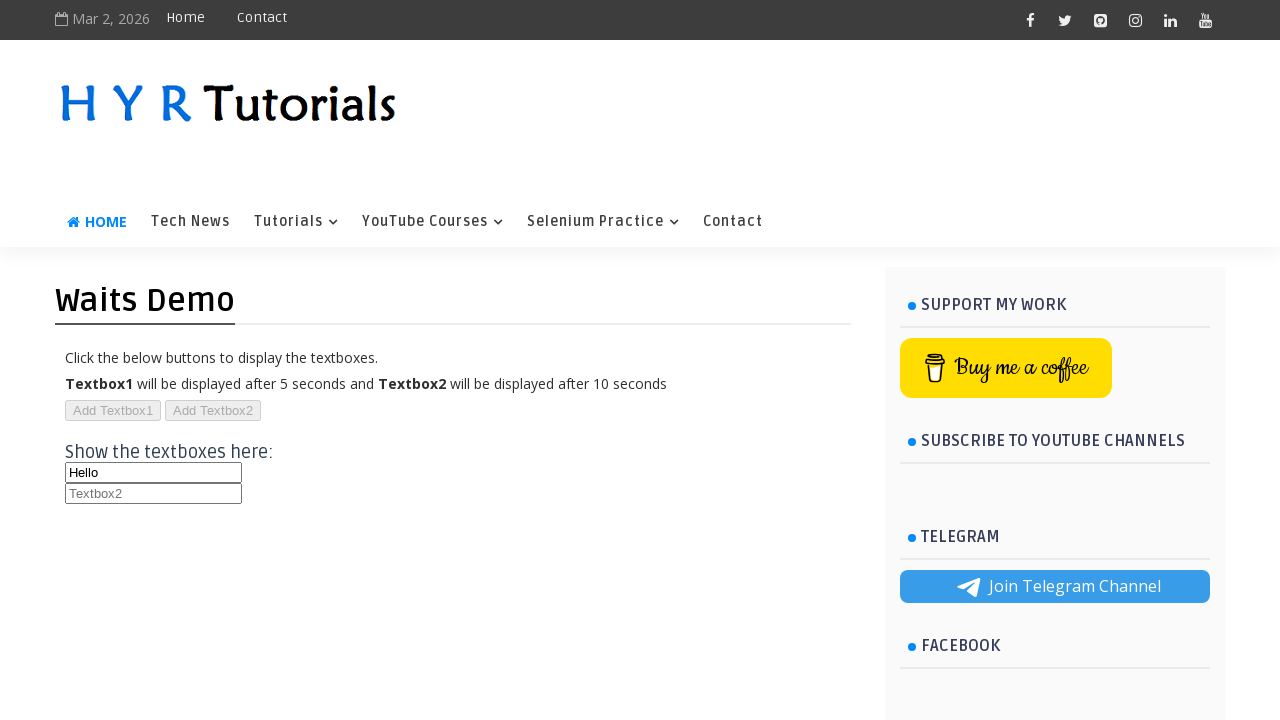

Filled second text field with 'Hello' on #txt2
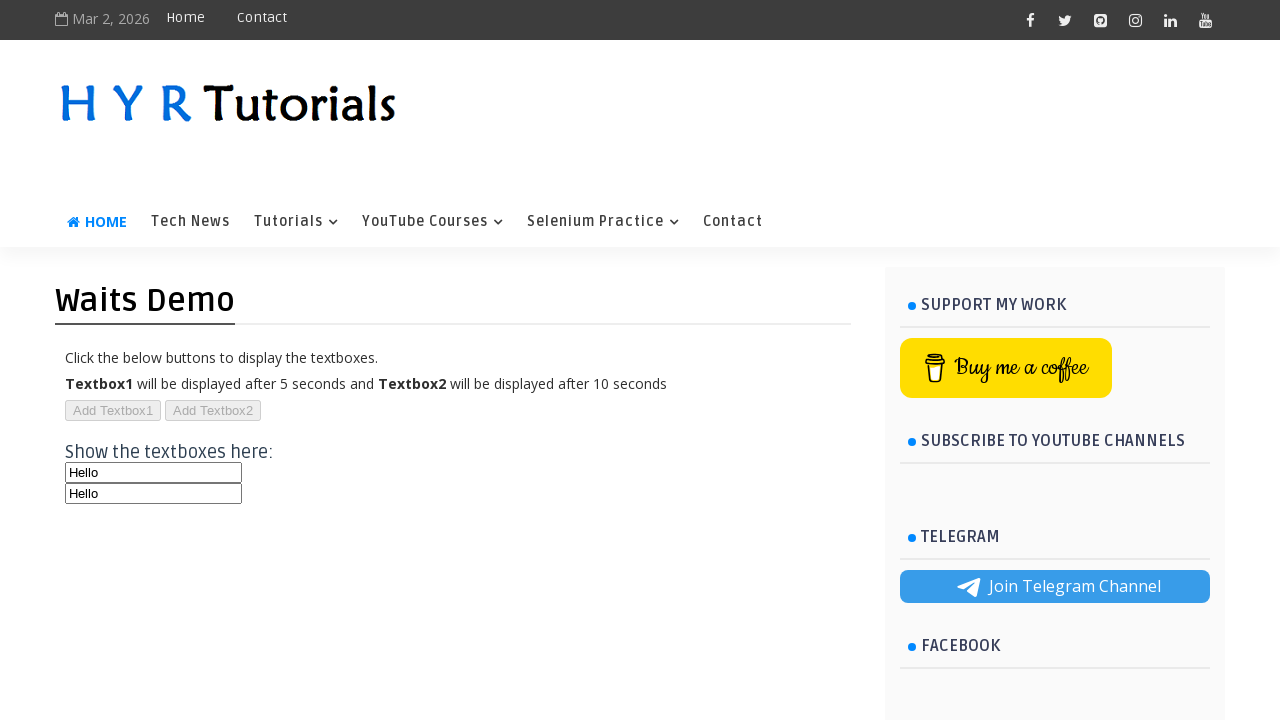

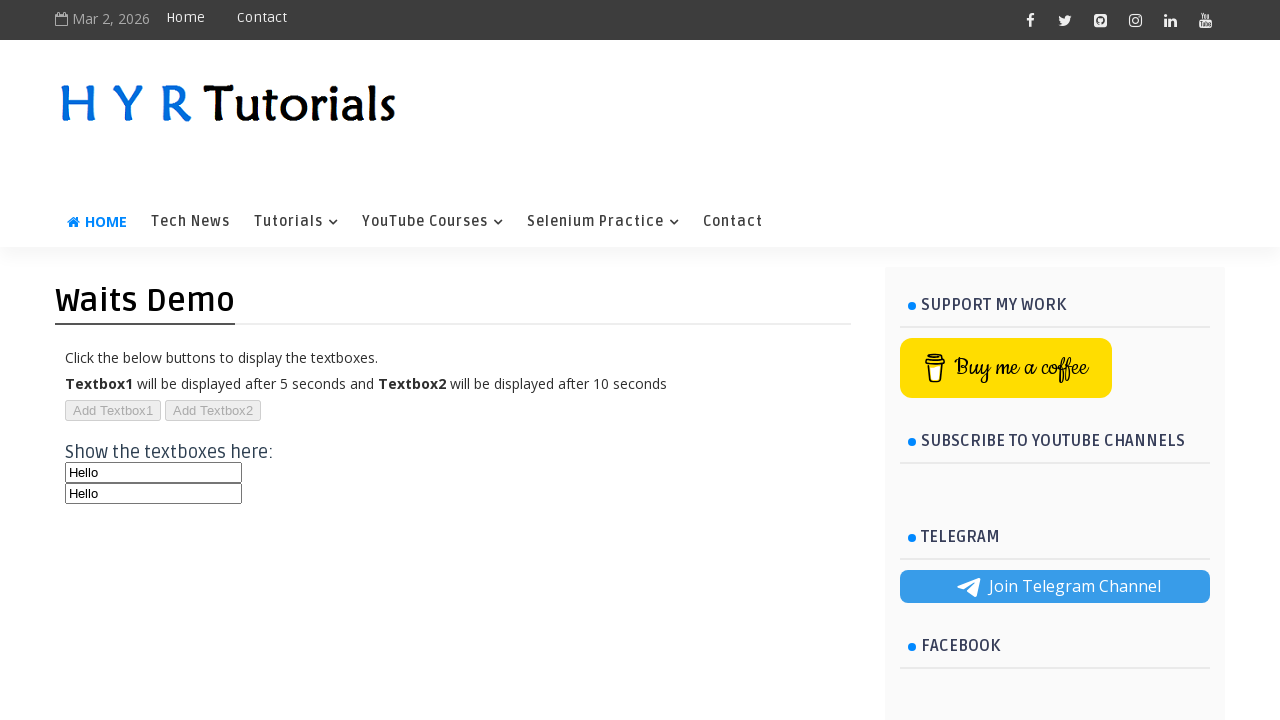